Navigates to the OrangeHRM demo site and waits for the page to load

Starting URL: https://opensource-demo.orangehrmlive.com/

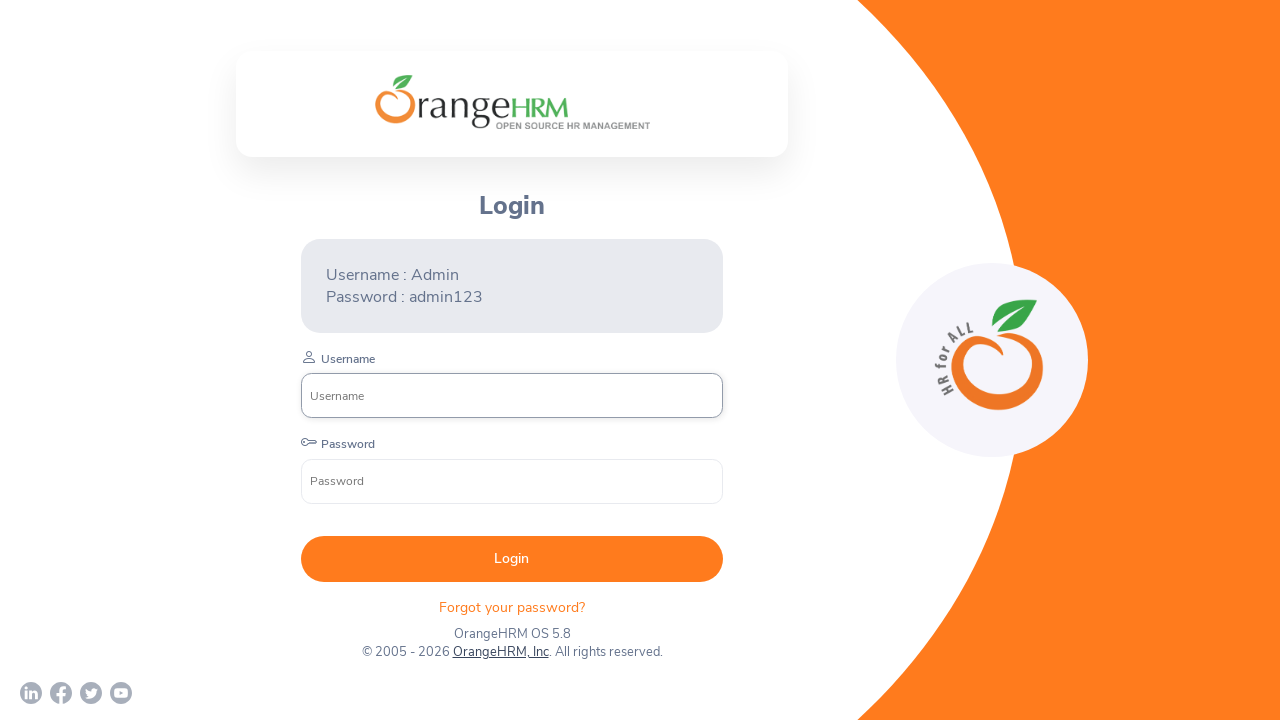

Waited 3 seconds for OrangeHRM demo page to fully load
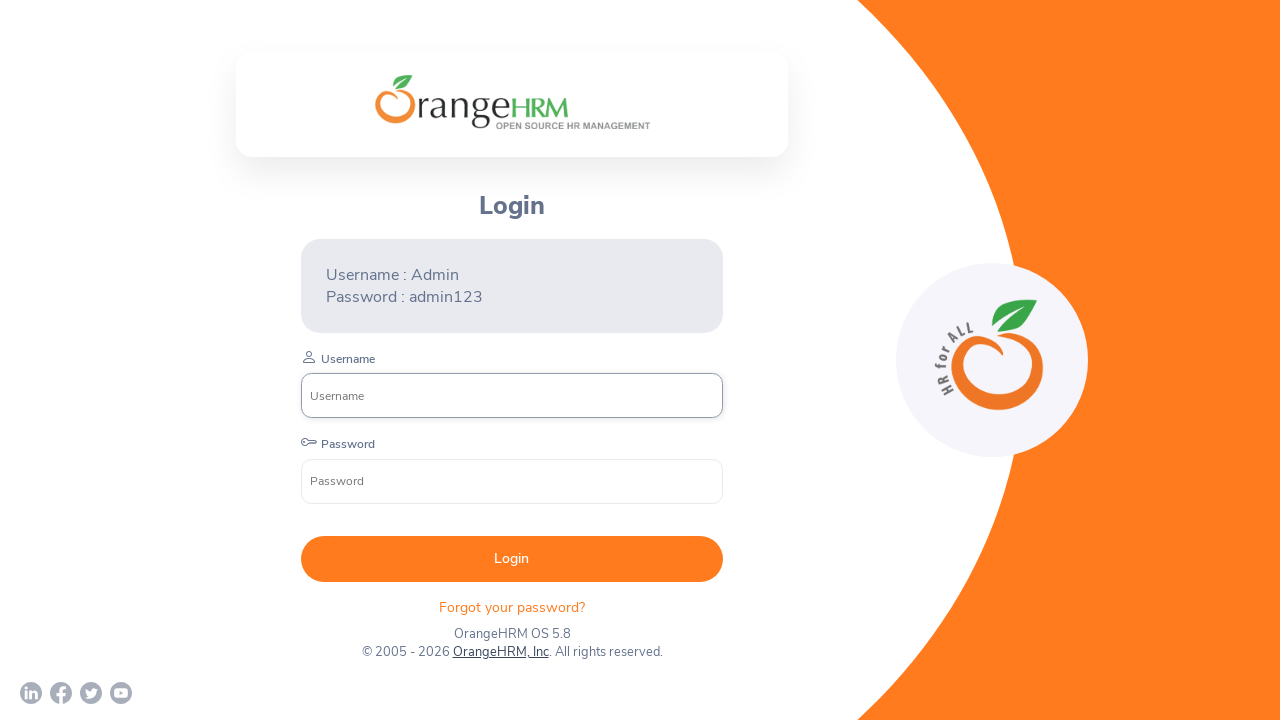

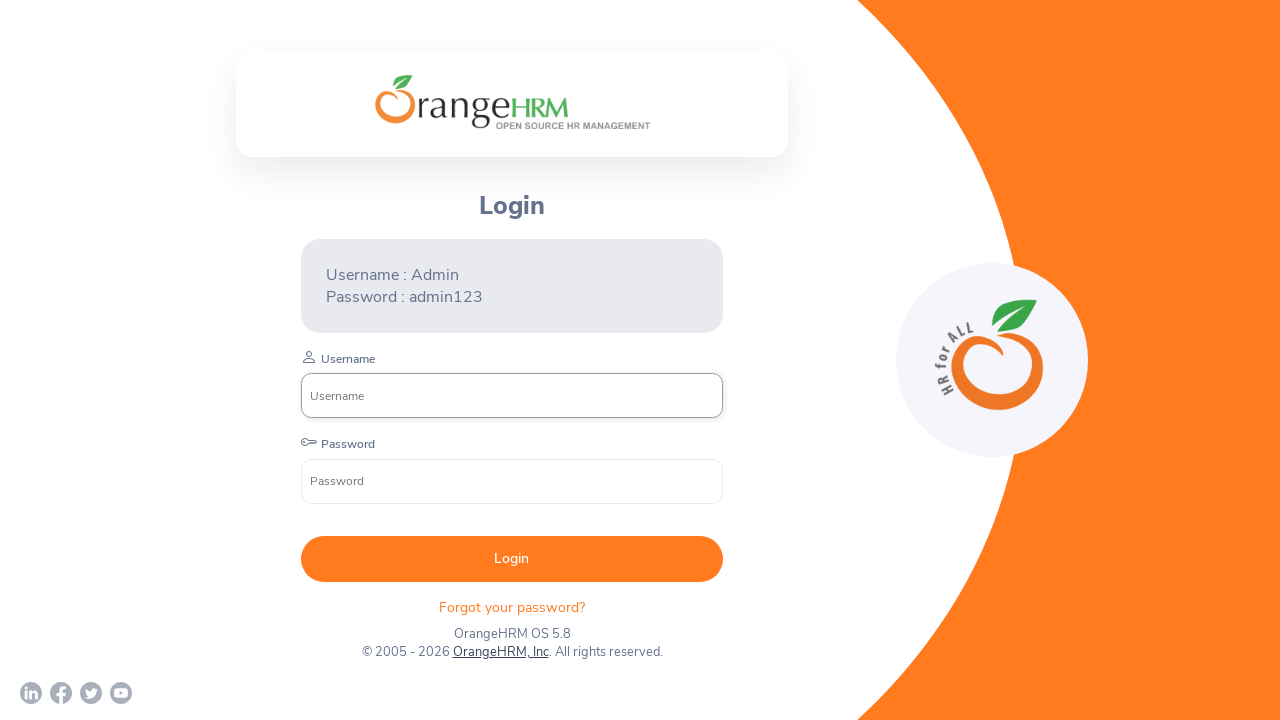